Tests navigation through a multi-level menu by hovering over "Selenium Practice", then "Broken Links", and clicking on "Link1"

Starting URL: https://www.hyrtutorials.com/

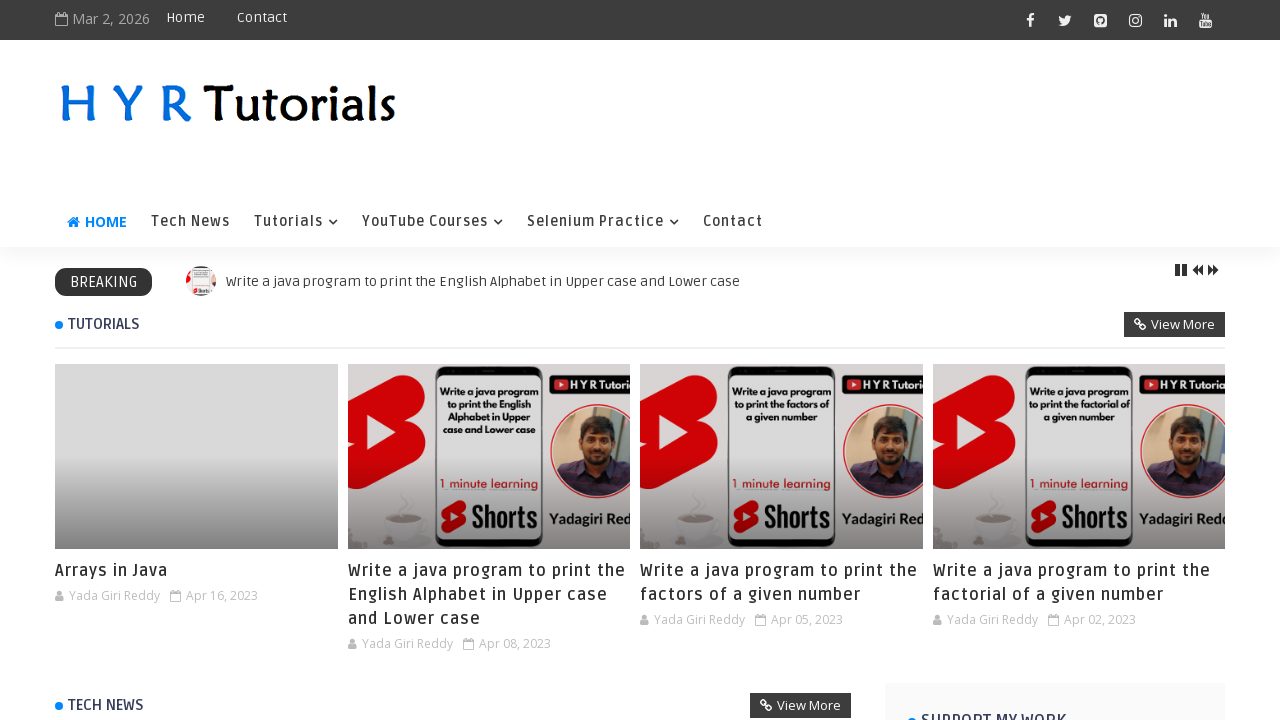

Hovered over 'Selenium Practice' menu item at (603, 222) on xpath=//a[text()='Selenium Practice']
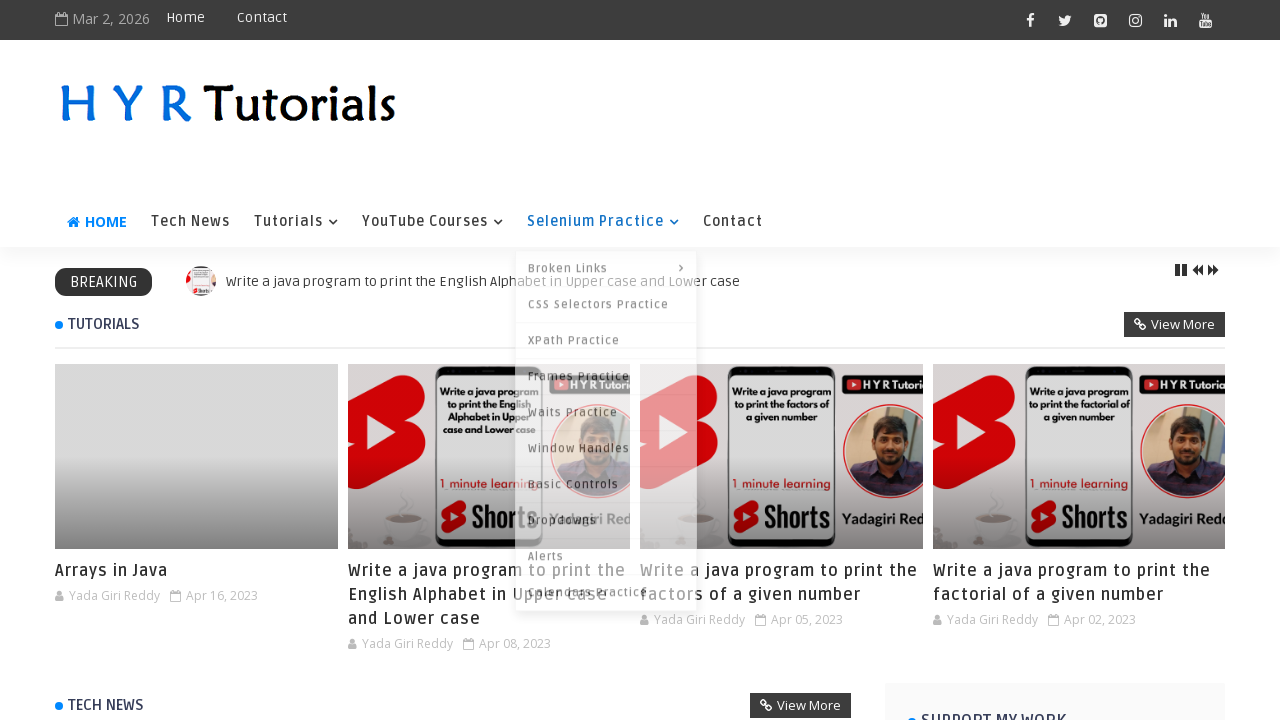

Hovered over 'Broken Links' submenu item at (606, 264) on xpath=//a[text()='Broken Links']
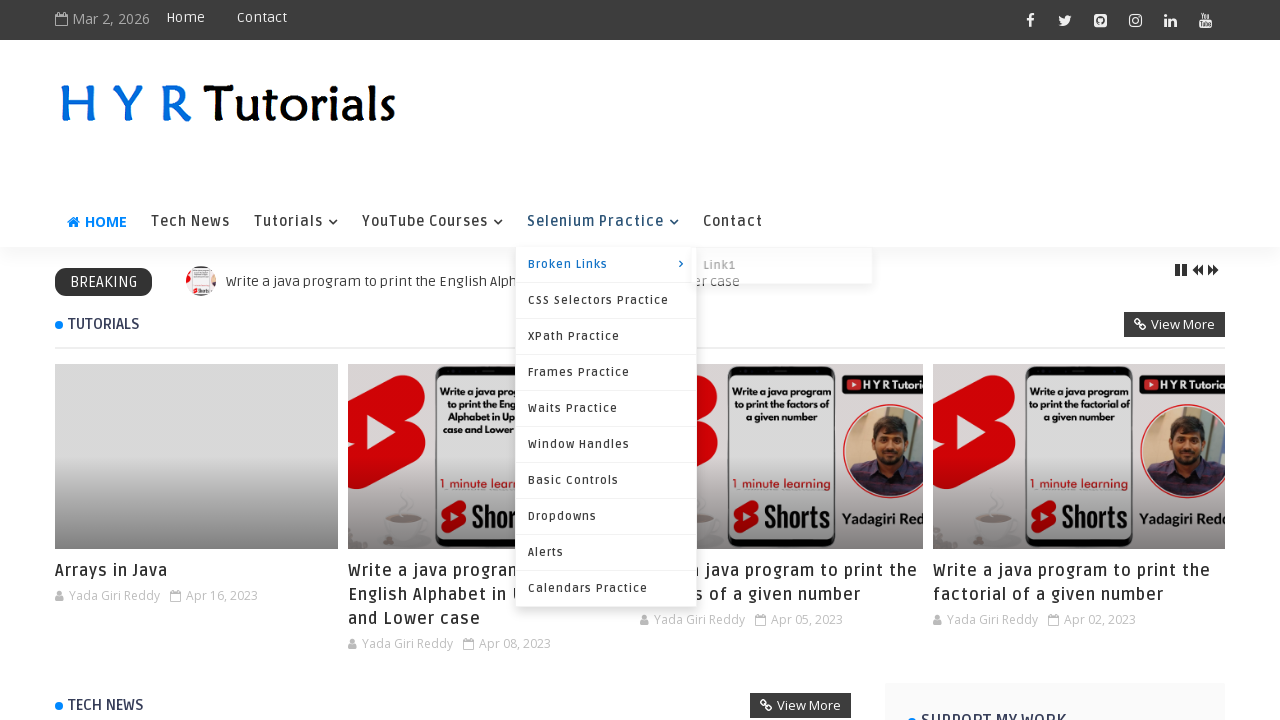

Clicked on 'Link1' at (787, 265) on xpath=//a[text()='Link1']
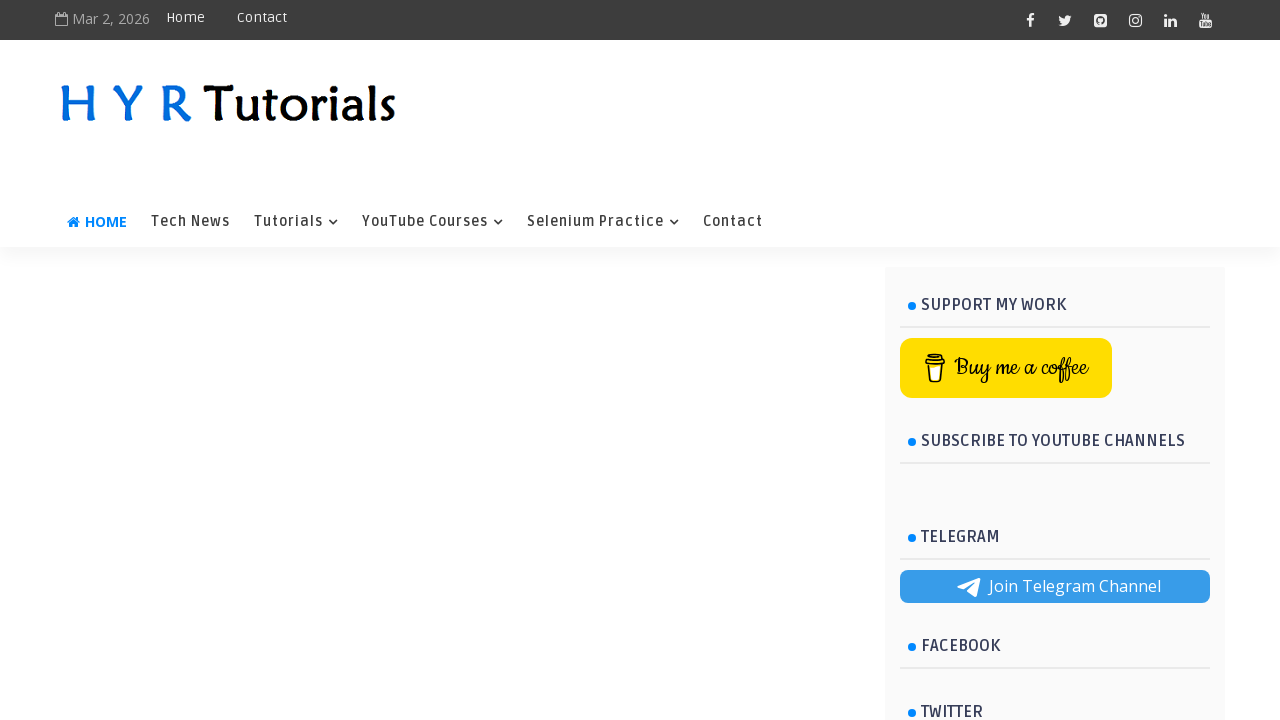

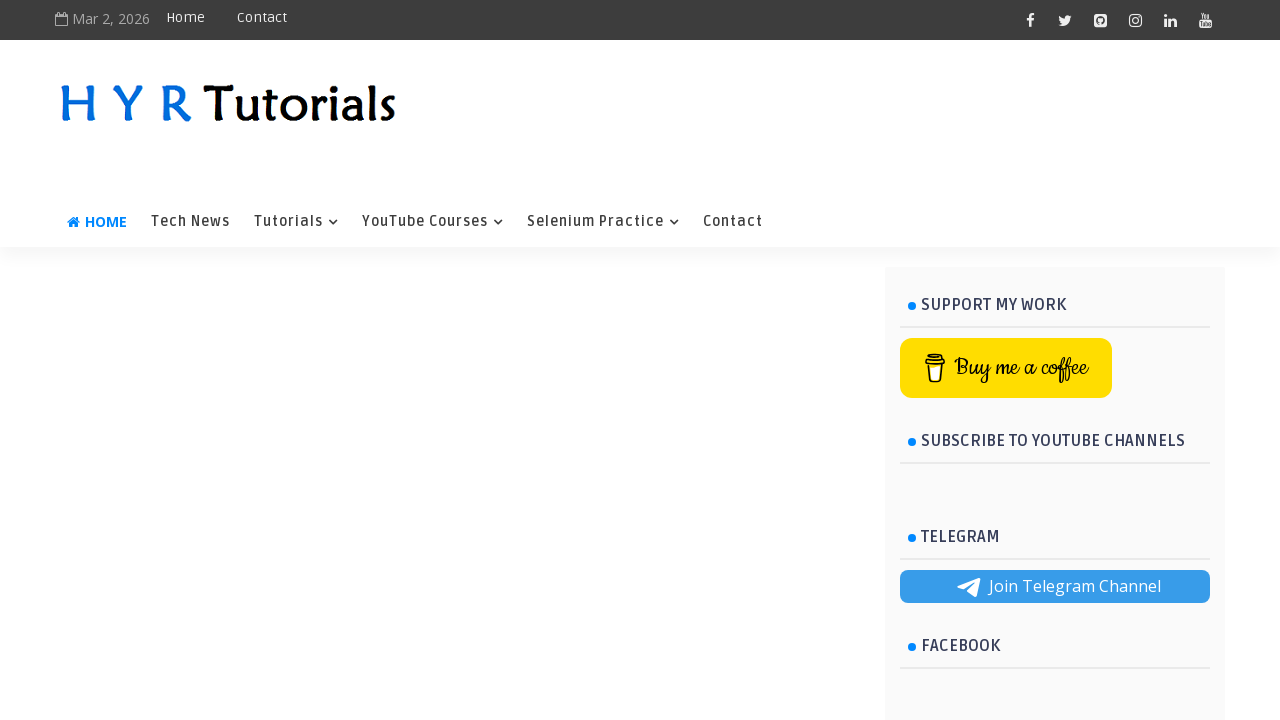